Tests JavaScript confirmation alert handling by clicking a button to trigger a confirmation dialog, accepting it, and verifying the result message is displayed correctly on the page.

Starting URL: http://the-internet.herokuapp.com/javascript_alerts

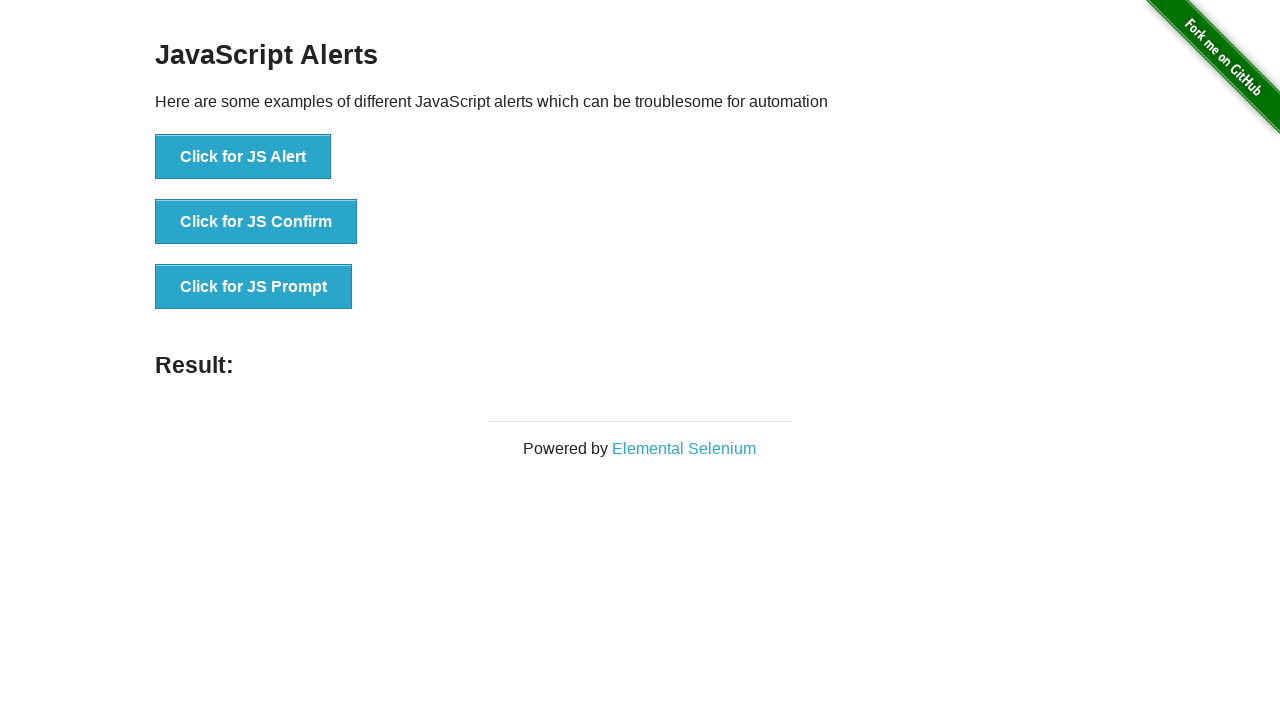

Set up dialog handler to accept confirmation alerts
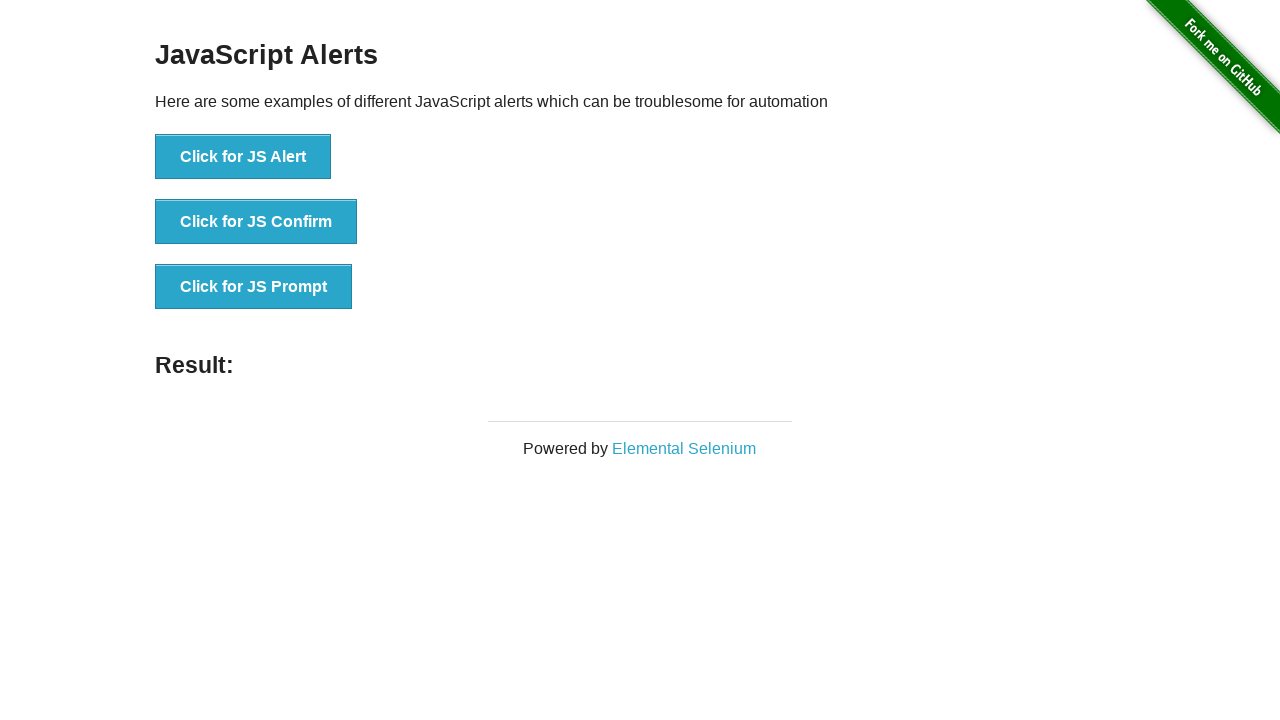

Clicked the confirmation button to trigger JavaScript alert at (256, 222) on button >> nth=1
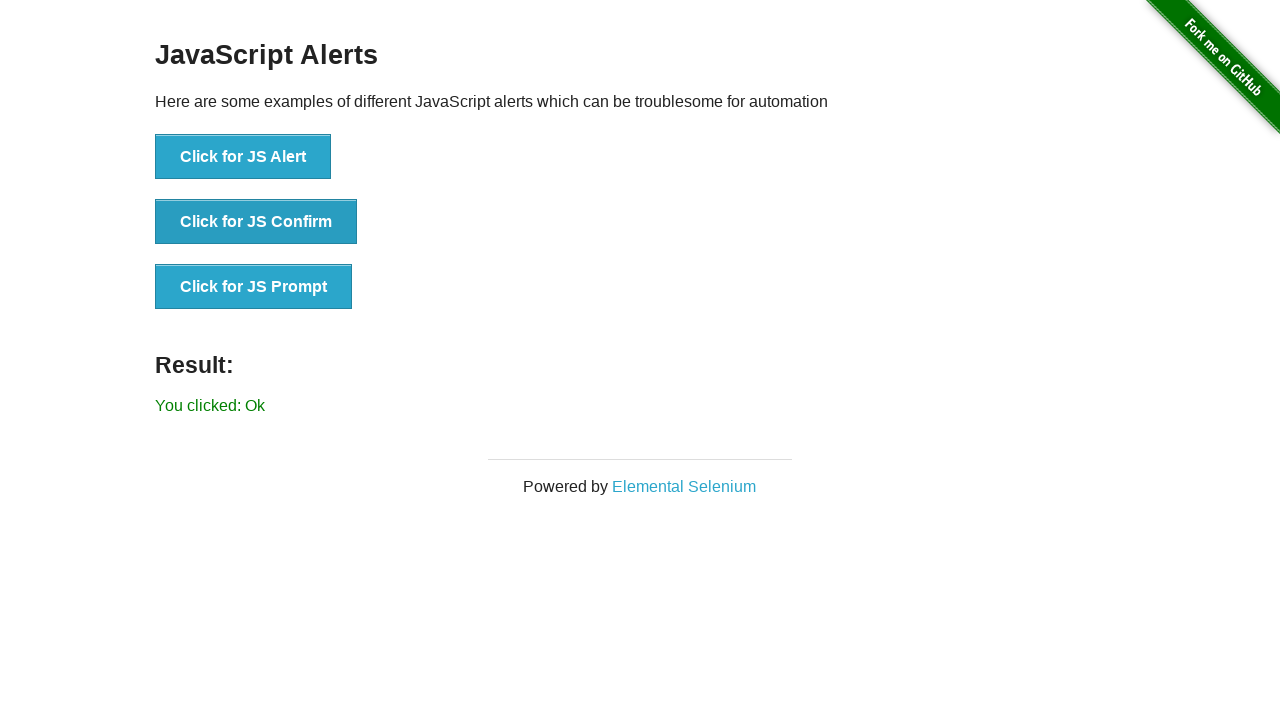

Result message element loaded
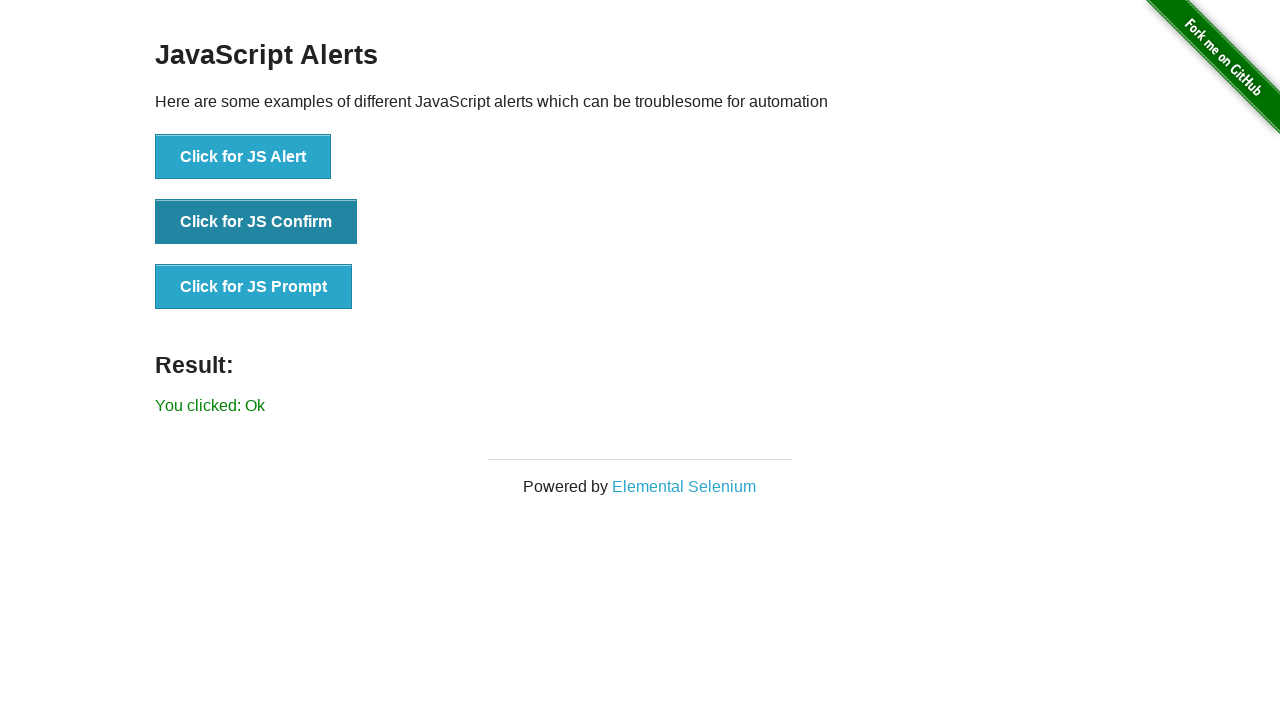

Retrieved result text content
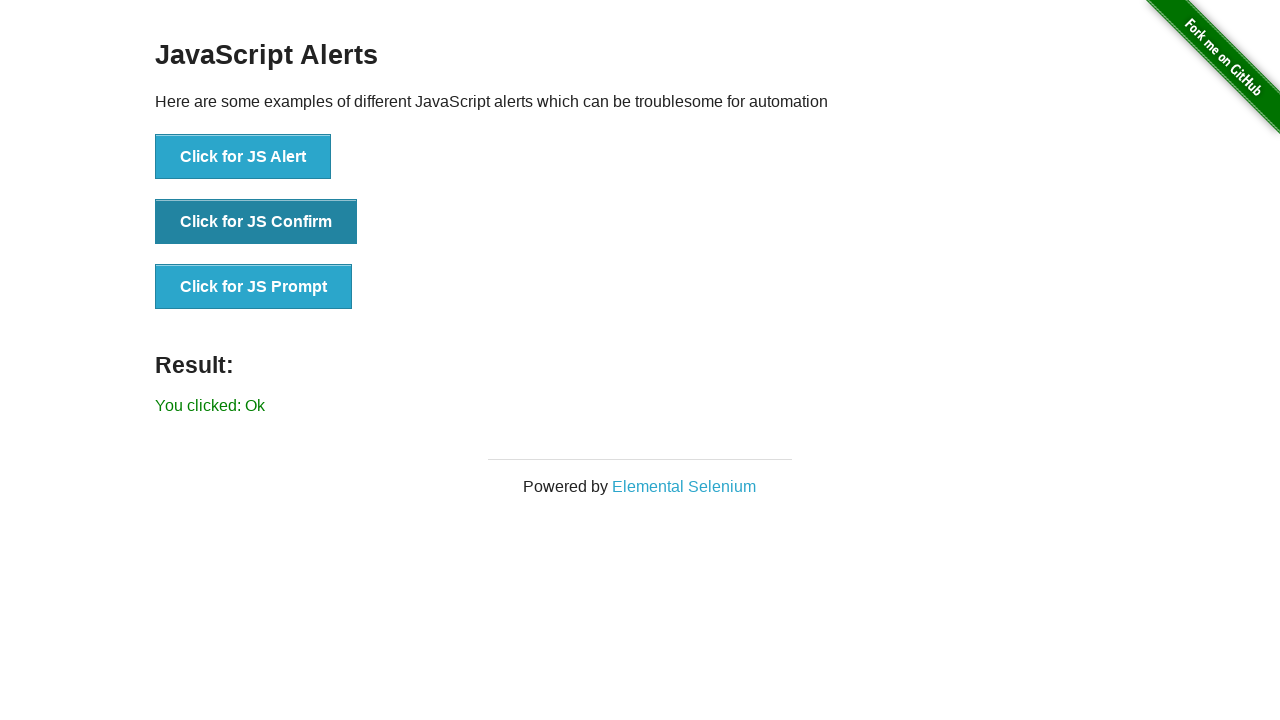

Verified result message displays 'You clicked: Ok'
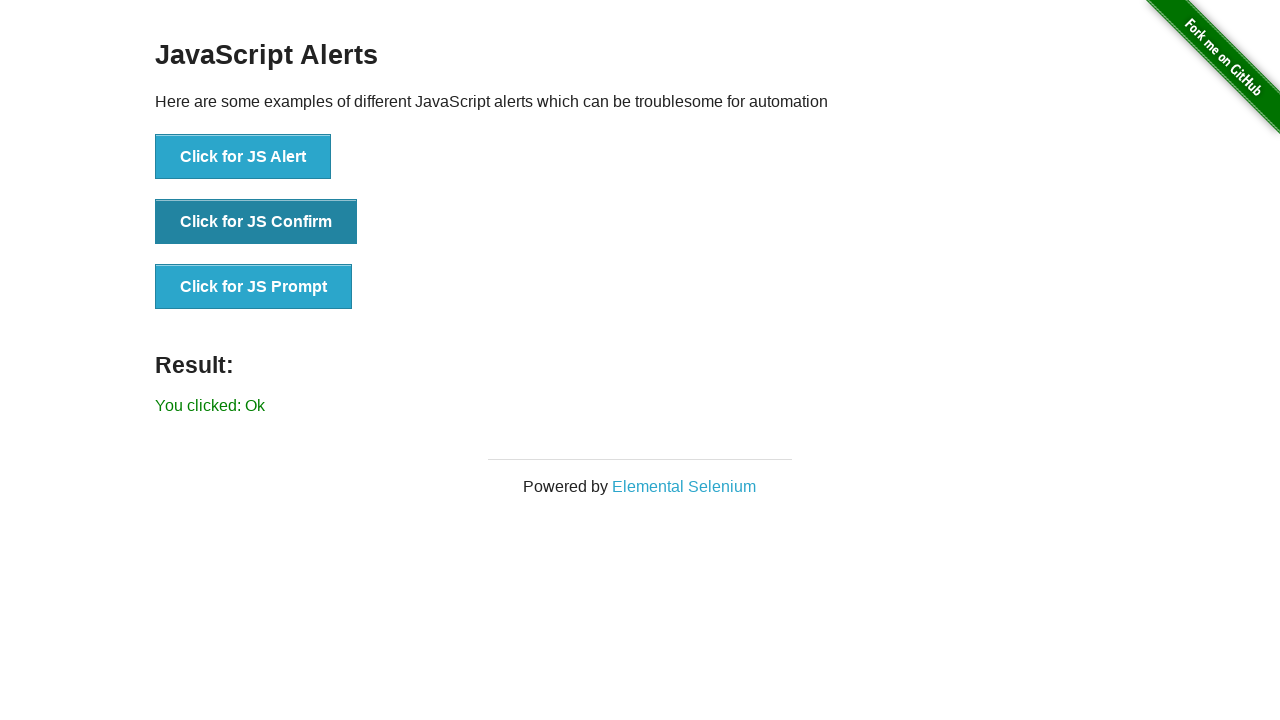

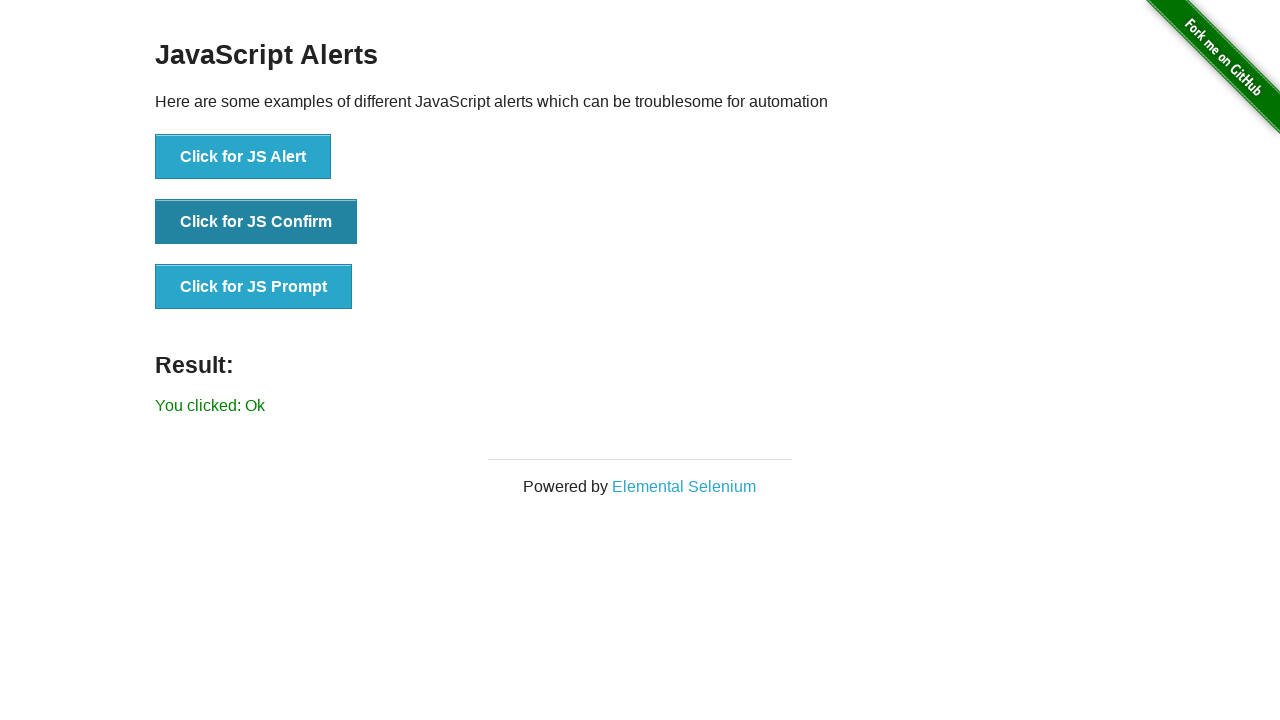